Navigates to Croma electronics store website and verifies that the logo element is present on the page.

Starting URL: https://www.croma.com/

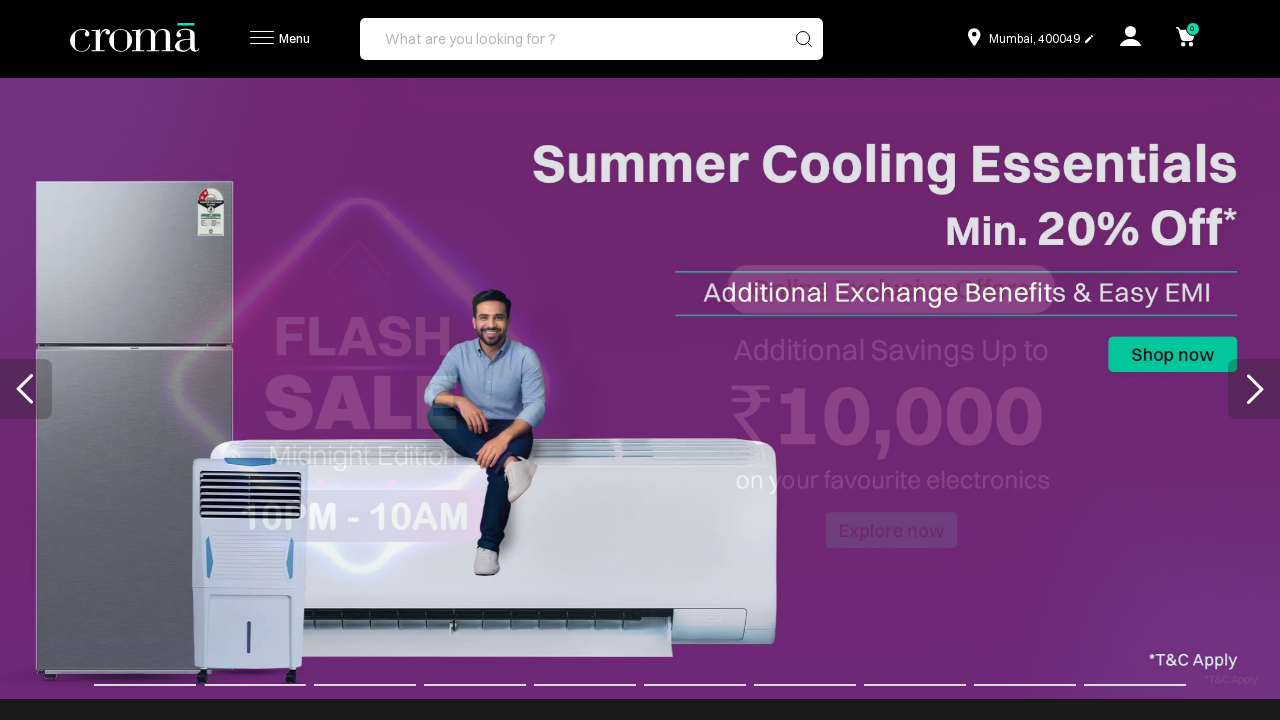

Waited 3 seconds for page to load
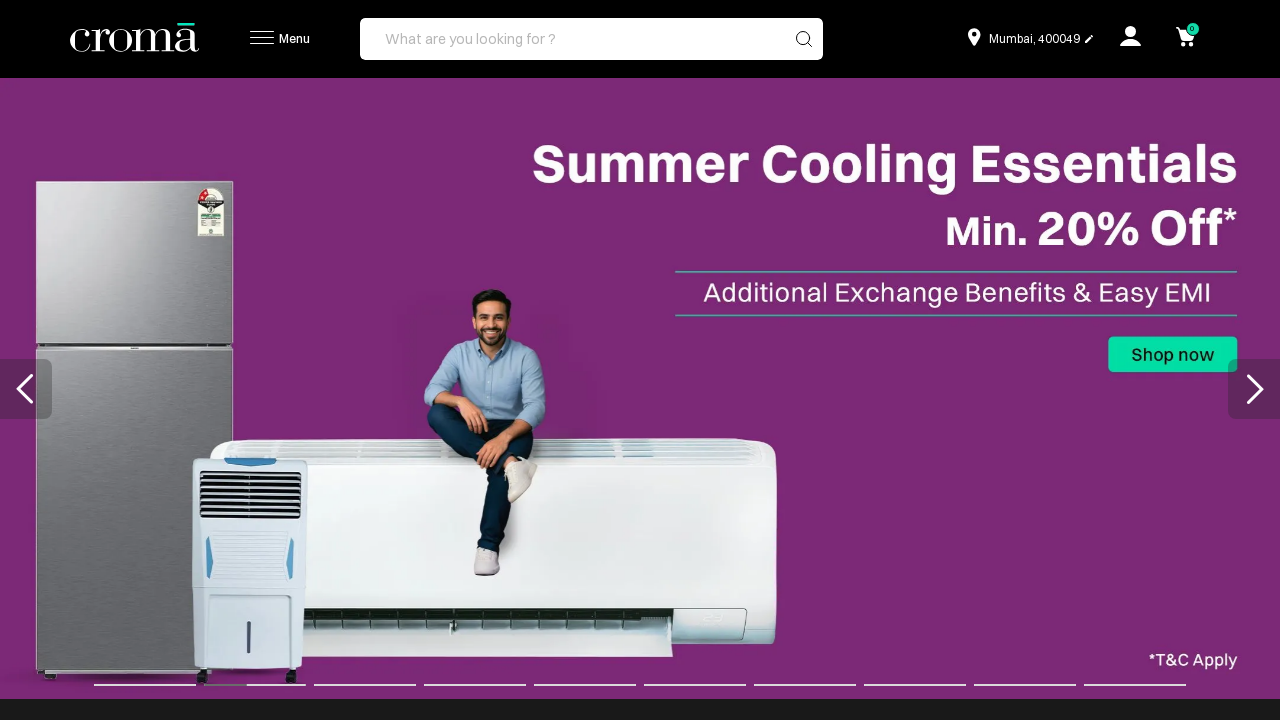

Verified Croma logo element is present on the page
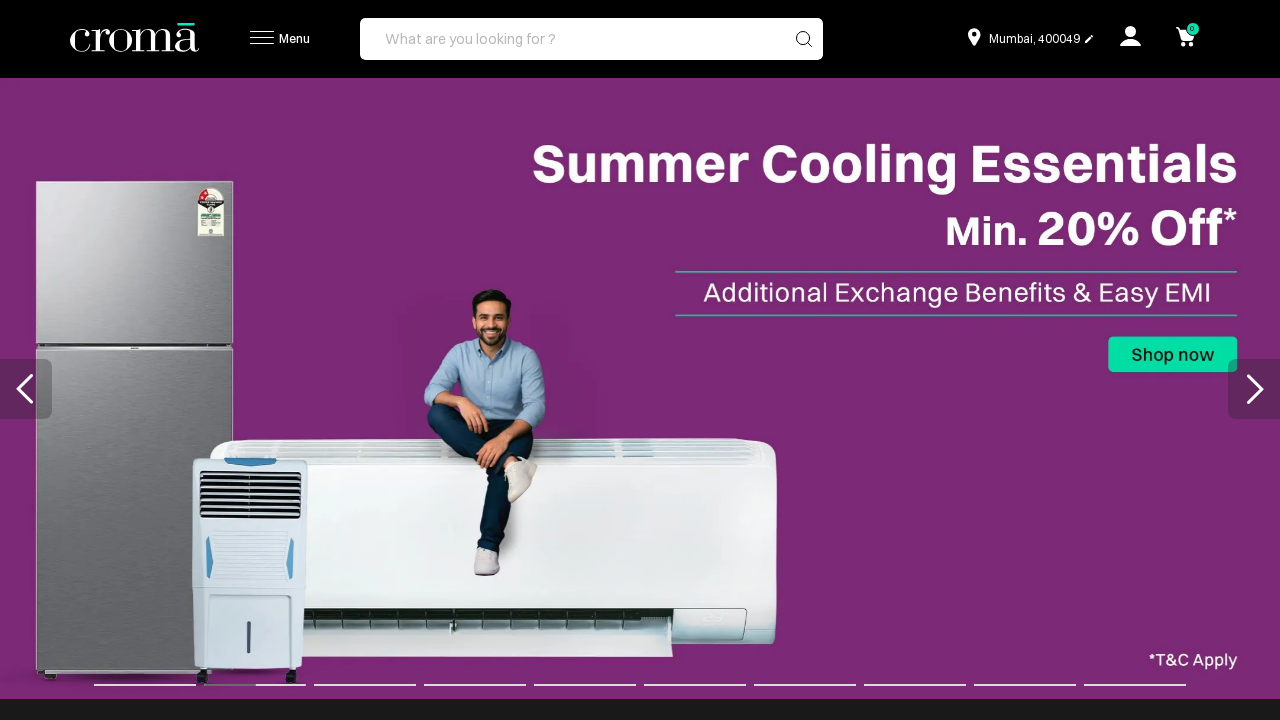

Verified links are present on the page
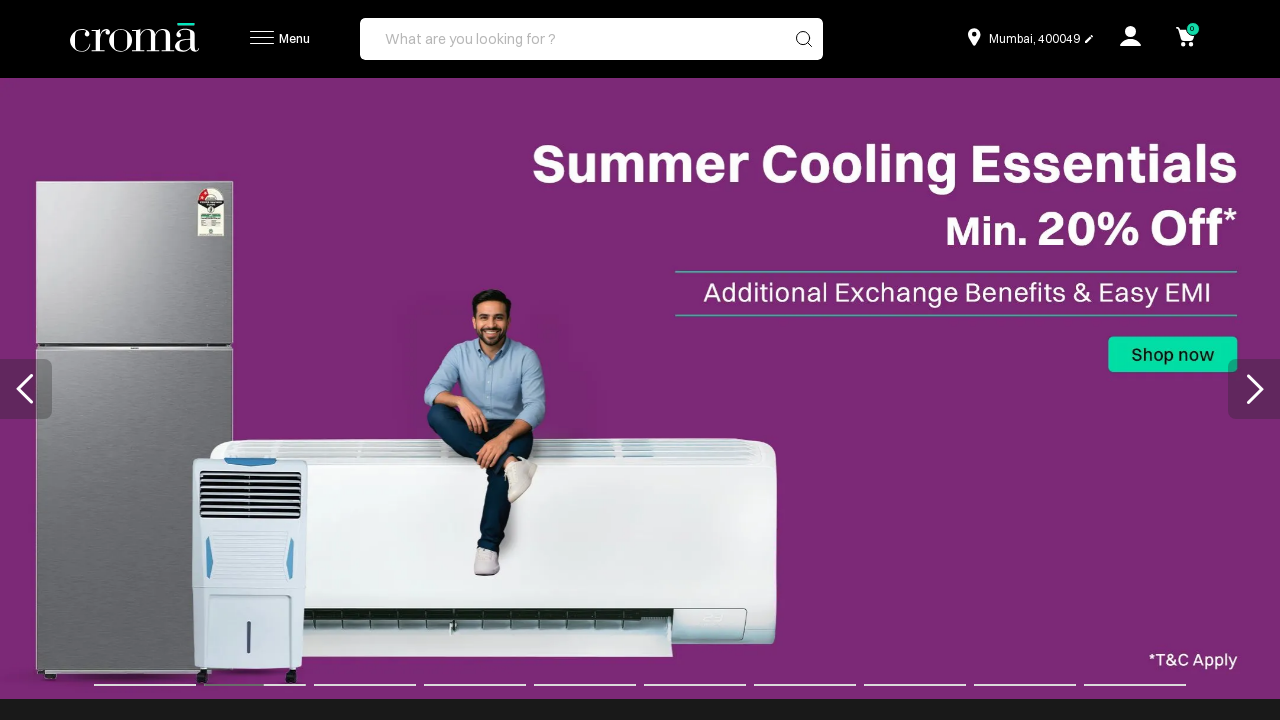

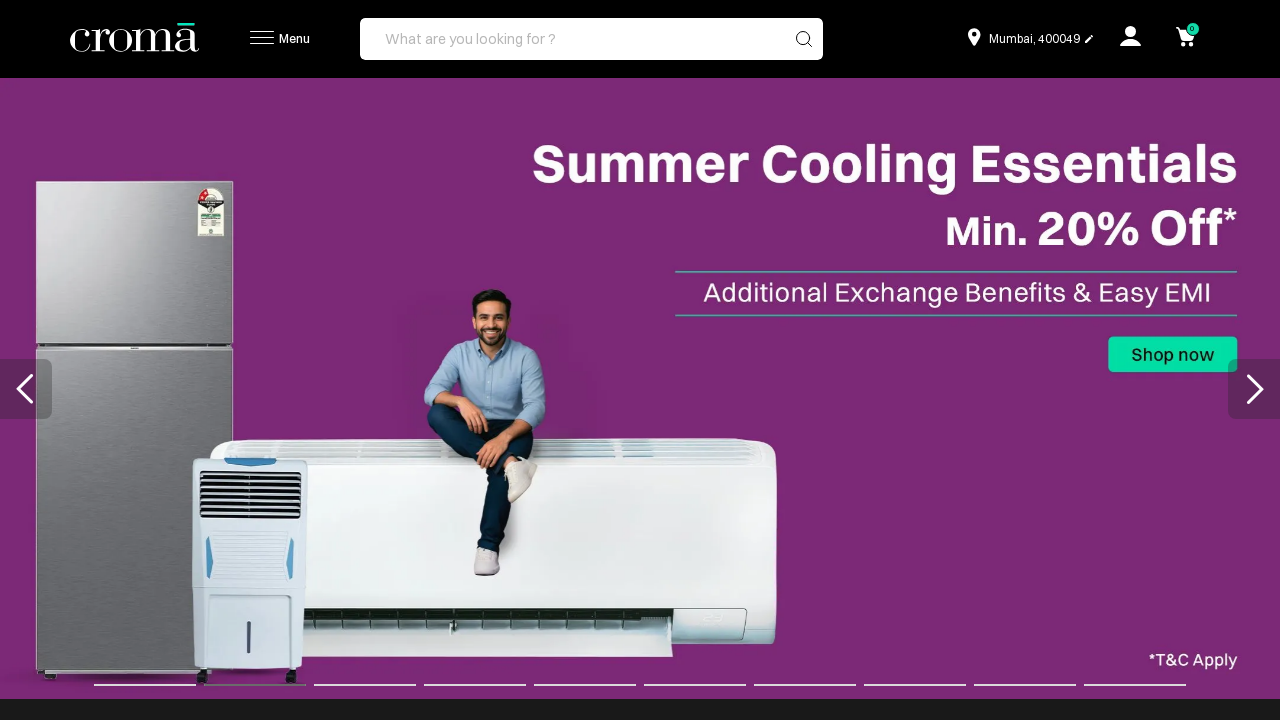